Tests adding multiple grocery items to cart by iterating through products and clicking add button for specific items (Tomato, Beetroot, Brinjal, Mango, Brocolli, Grapes)

Starting URL: https://rahulshettyacademy.com/seleniumPractise/#/

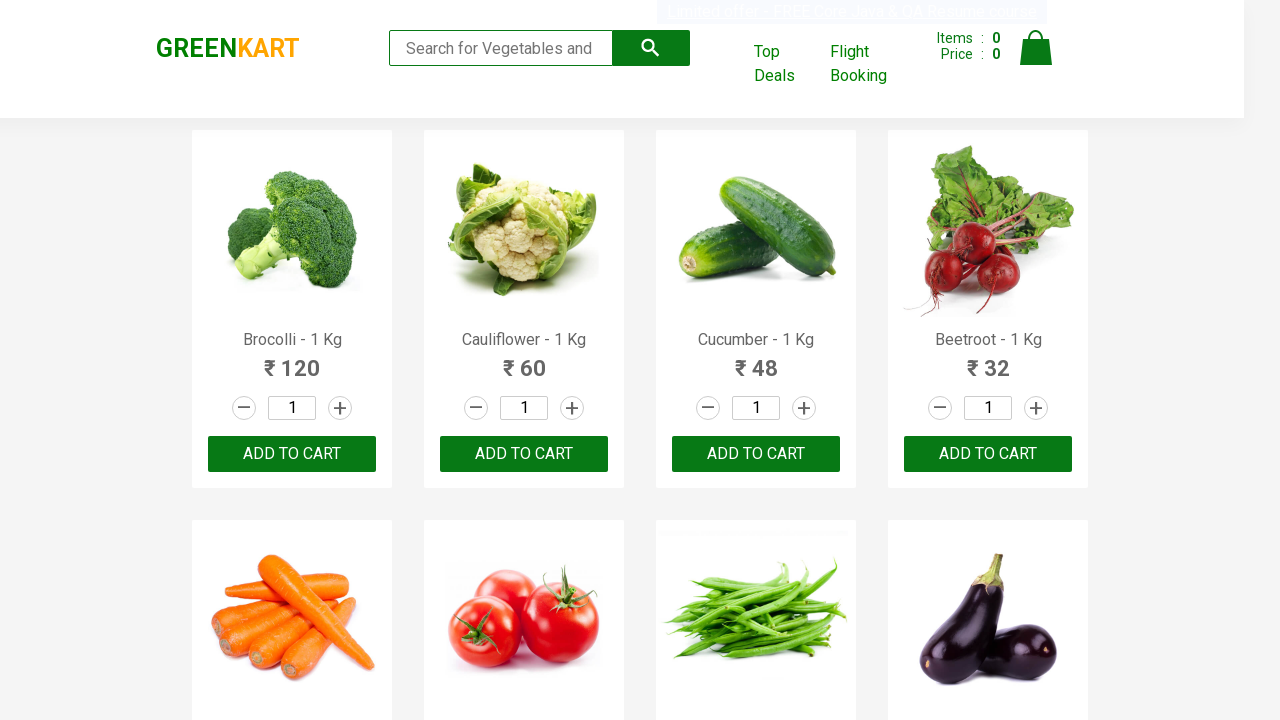

Waited for product elements to load
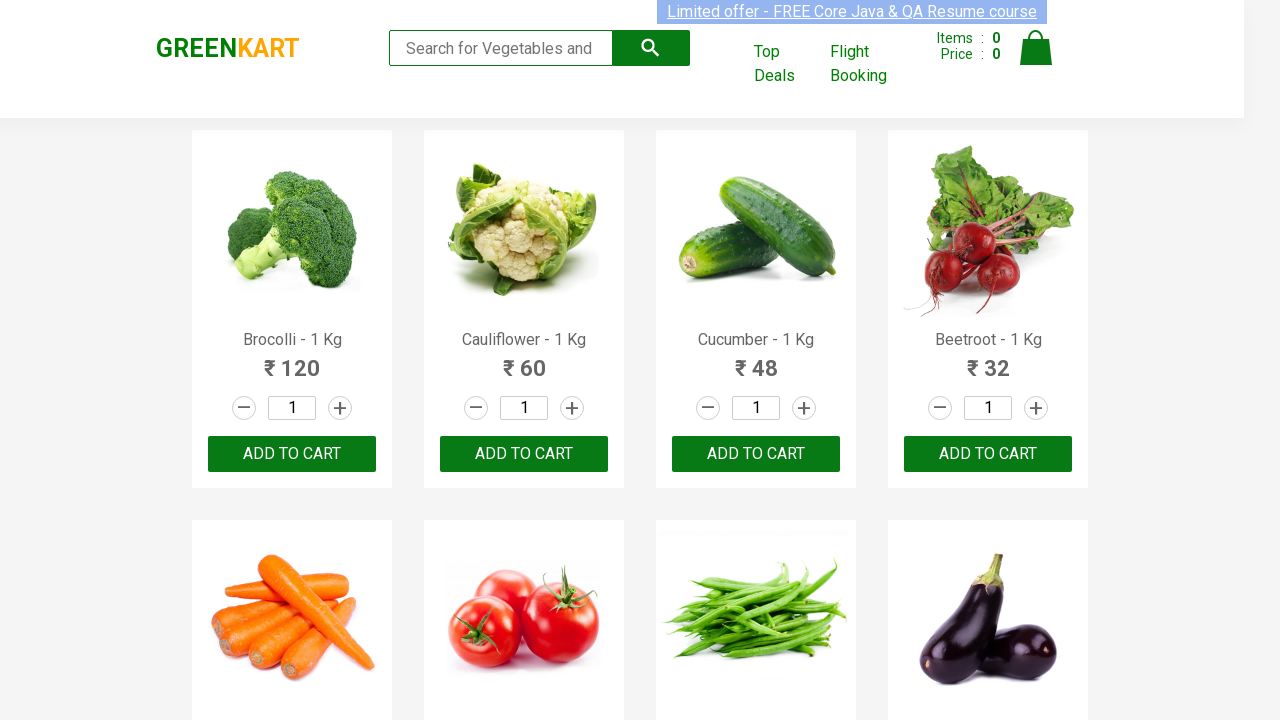

Retrieved all product elements from the page
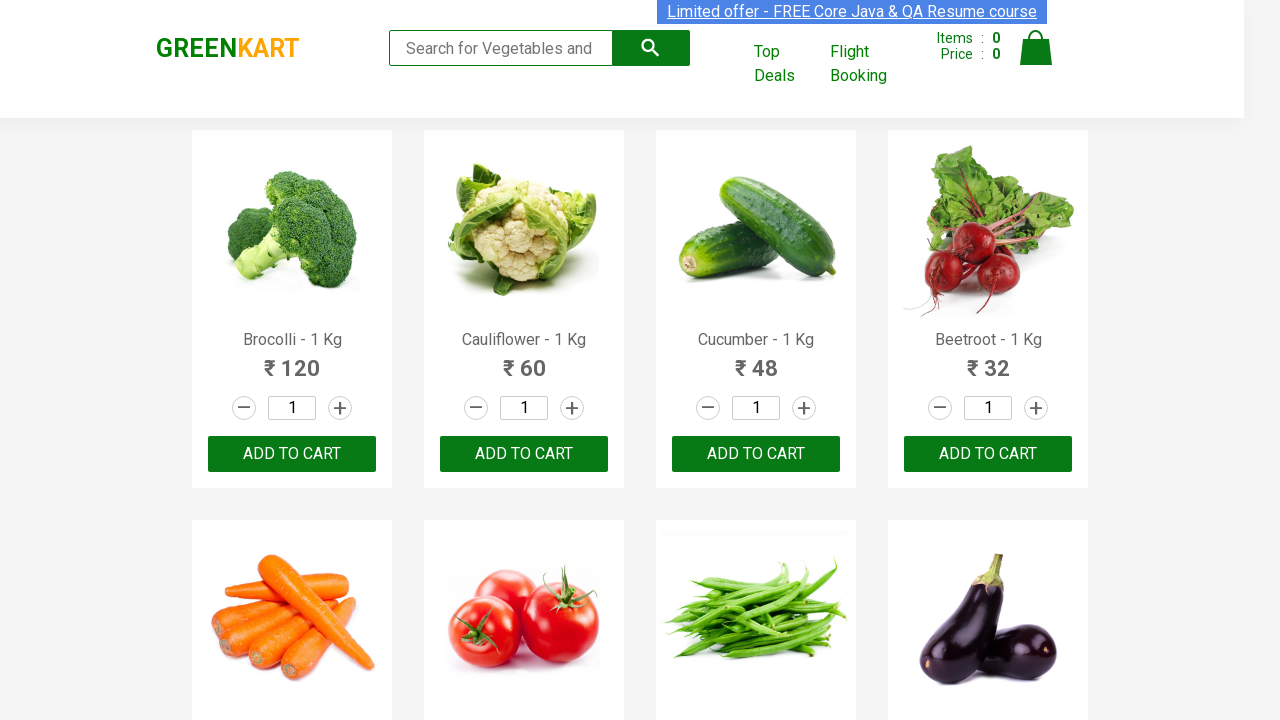

Retrieved product name: Brocolli - 1 Kg
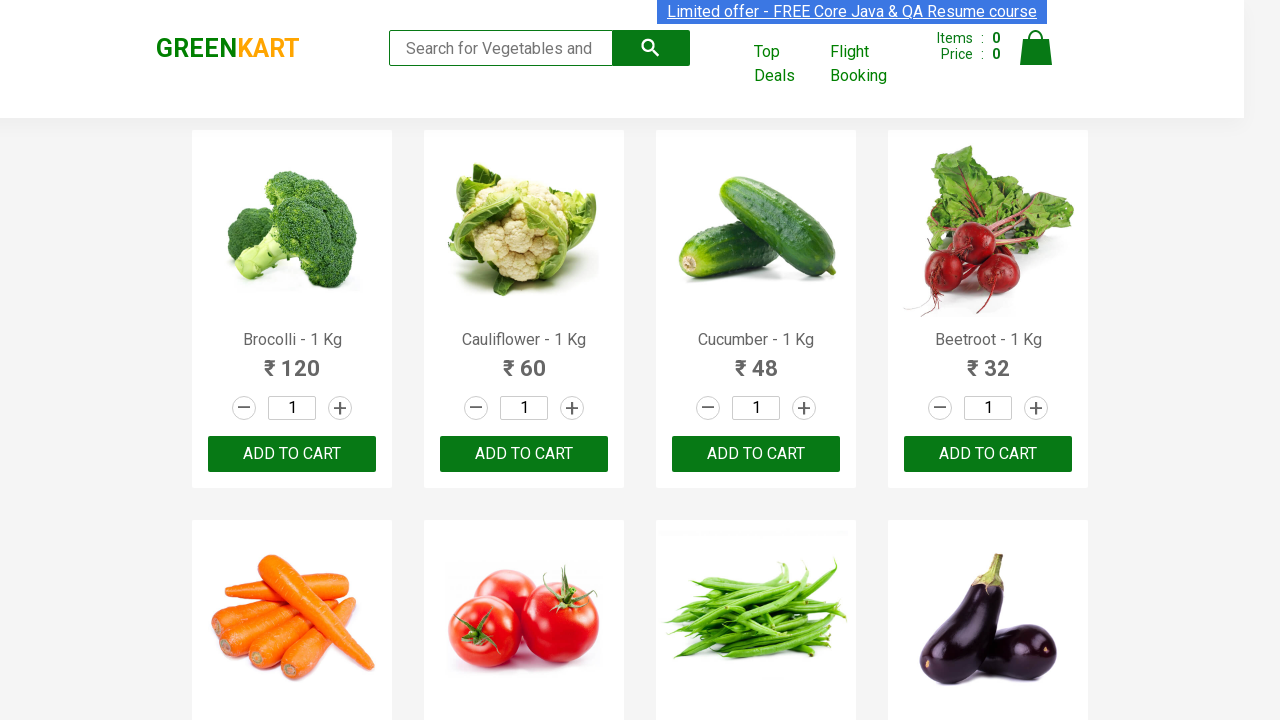

Added Brocolli to cart (item 1/6) at (292, 454) on div.product-action >> nth=0
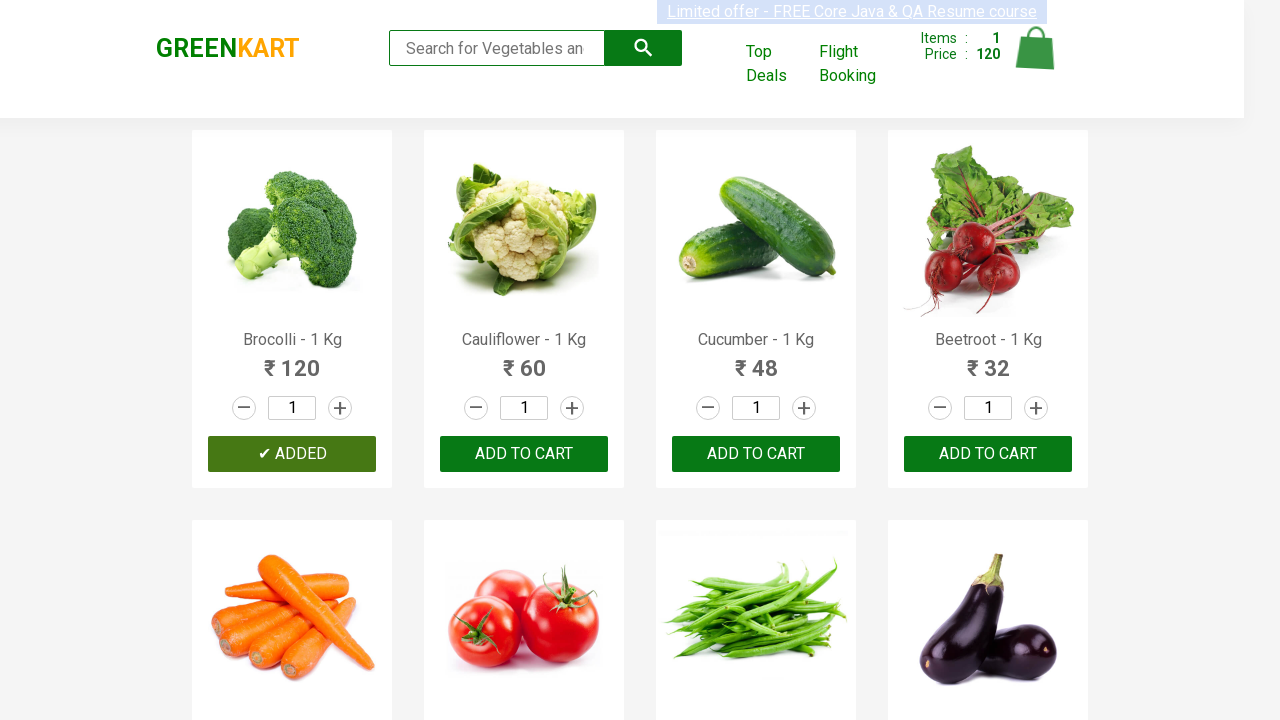

Retrieved product name: Cauliflower - 1 Kg
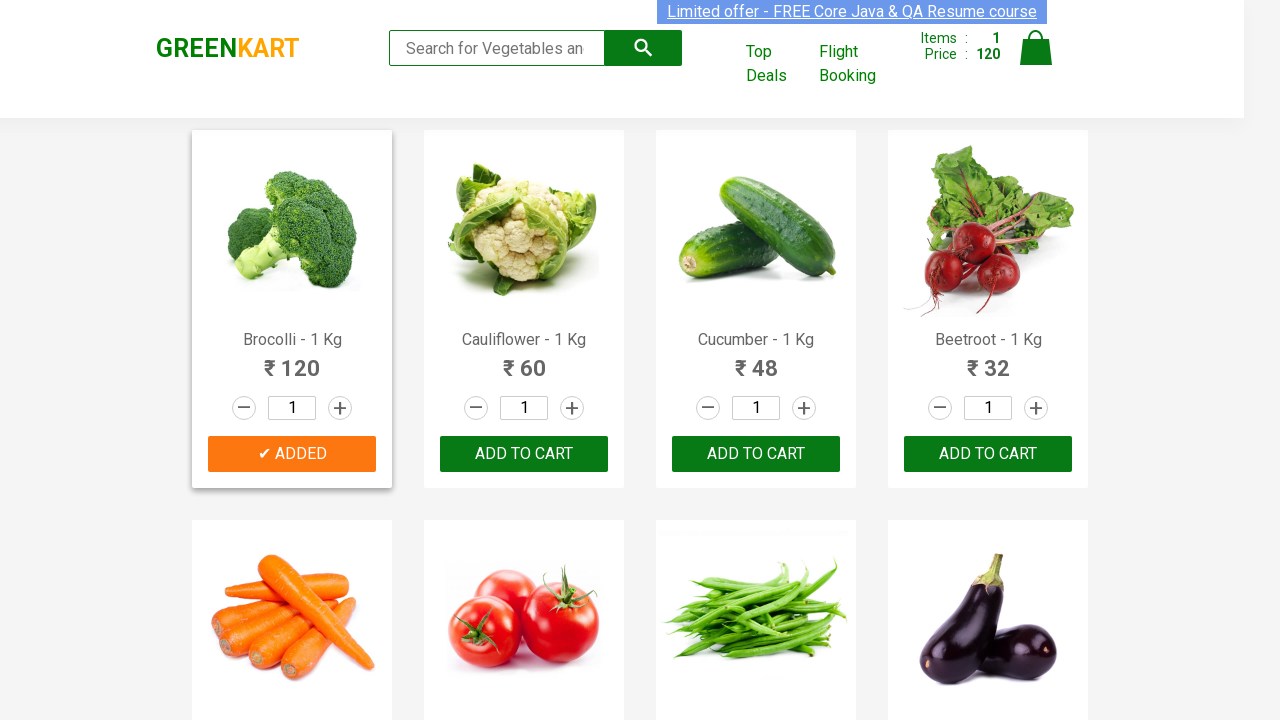

Retrieved product name: Cucumber - 1 Kg
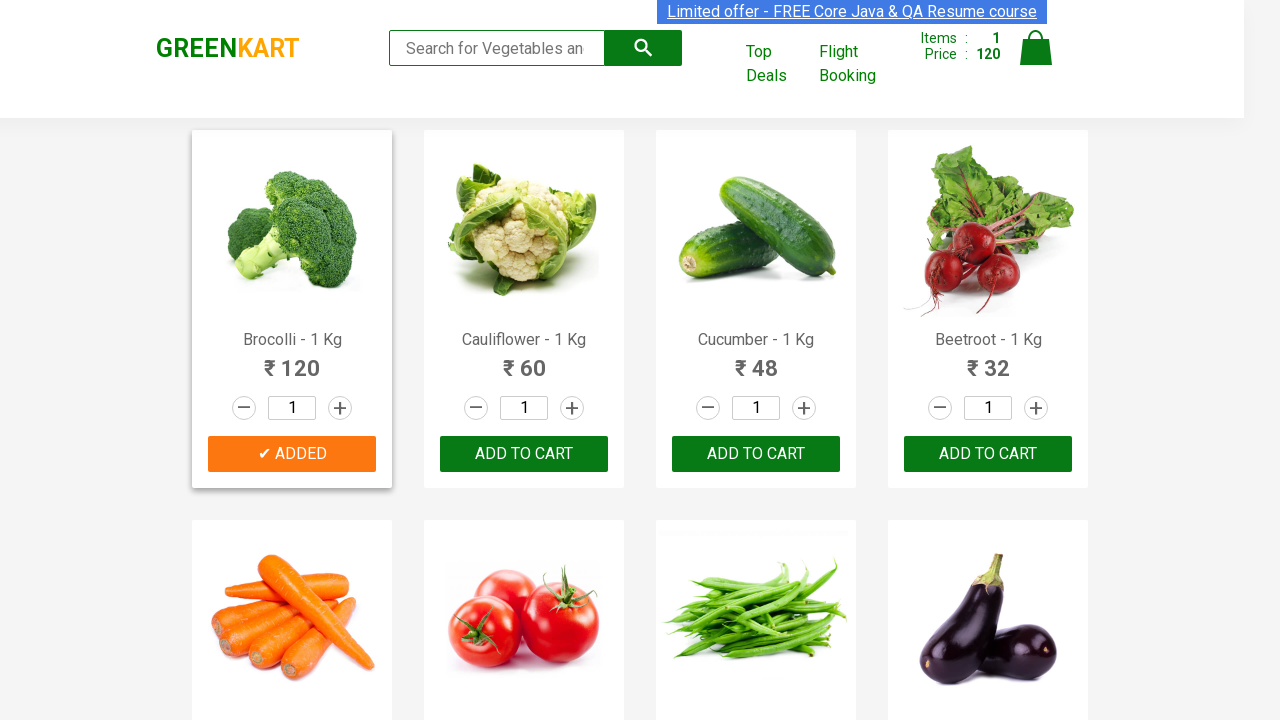

Retrieved product name: Beetroot - 1 Kg
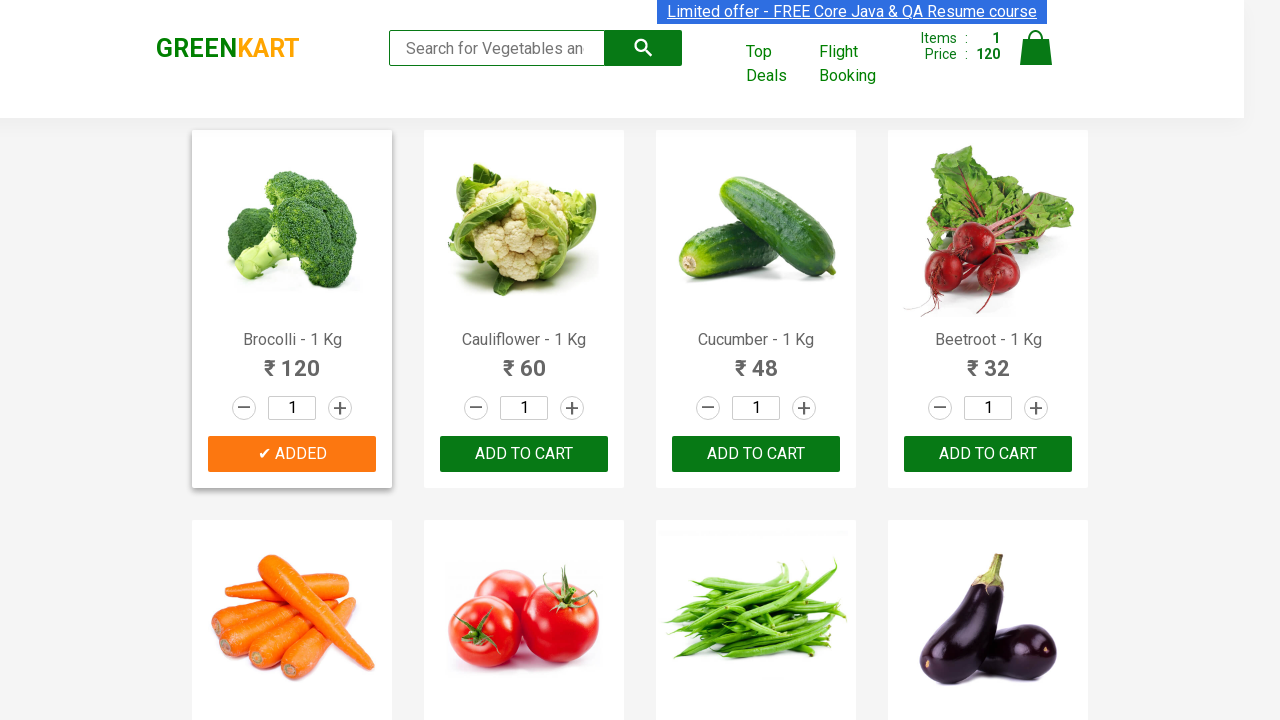

Added Beetroot to cart (item 2/6) at (988, 454) on div.product-action >> nth=3
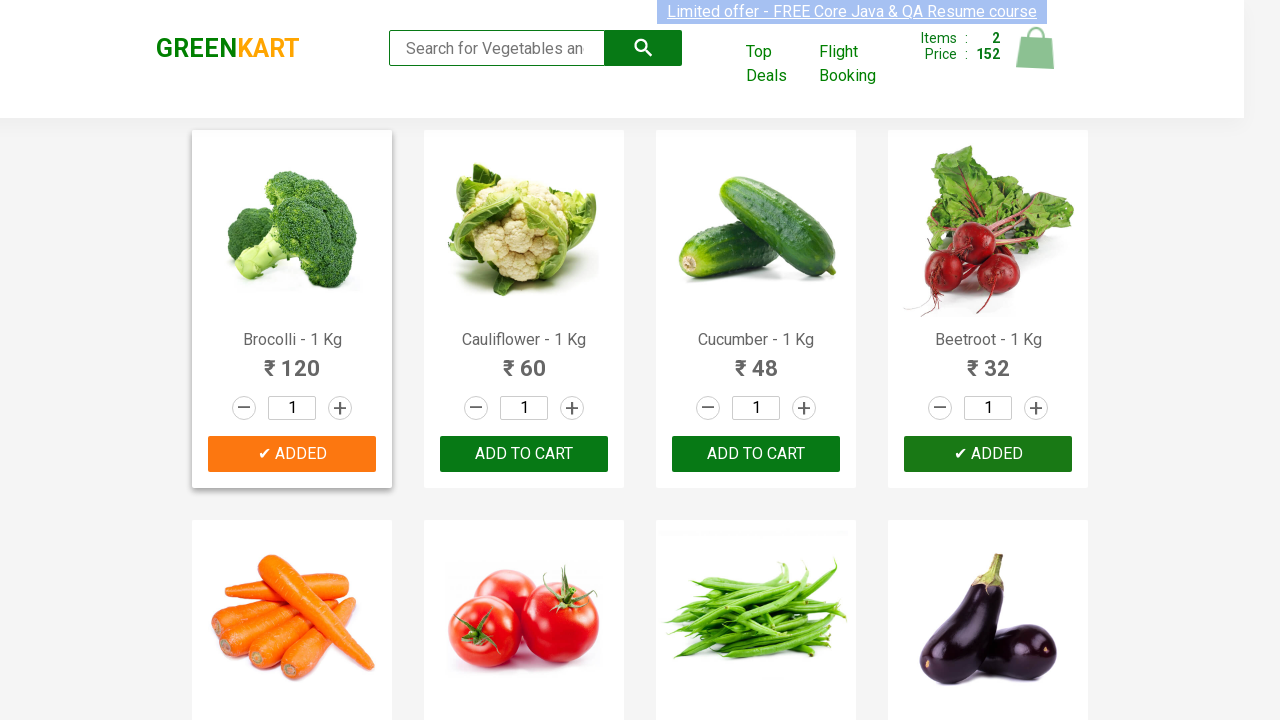

Retrieved product name: Carrot - 1 Kg
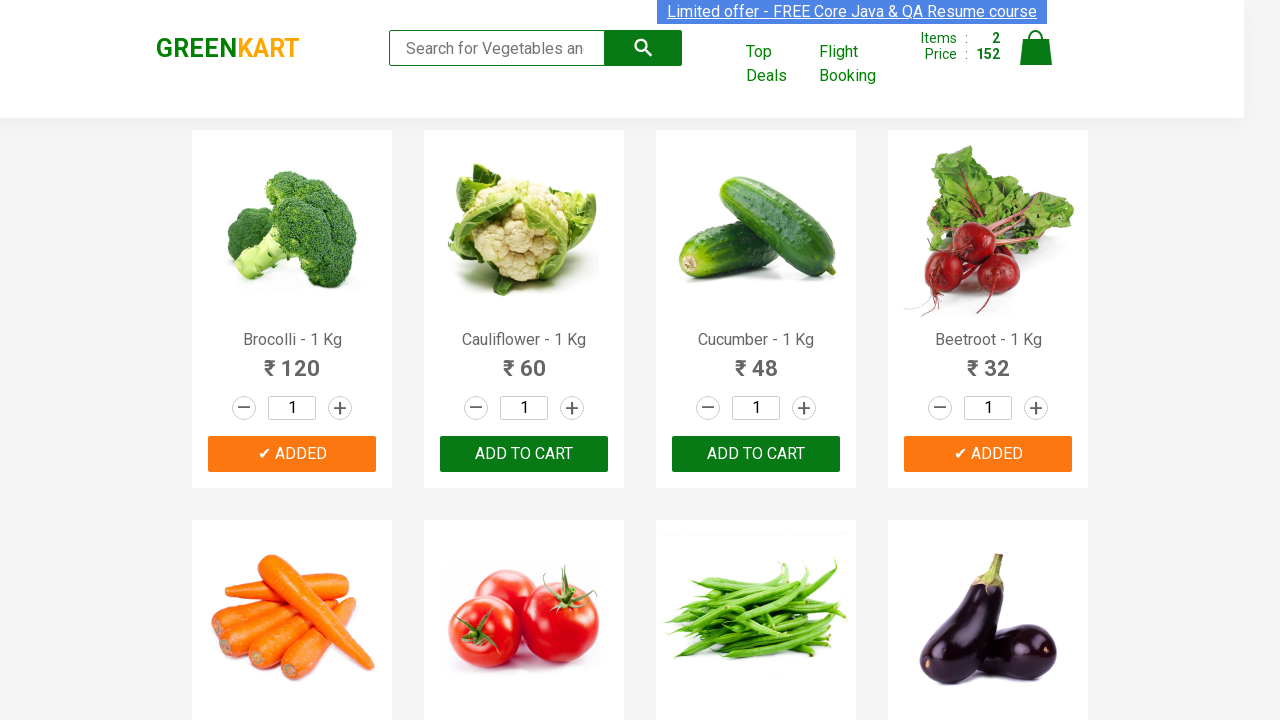

Retrieved product name: Tomato - 1 Kg
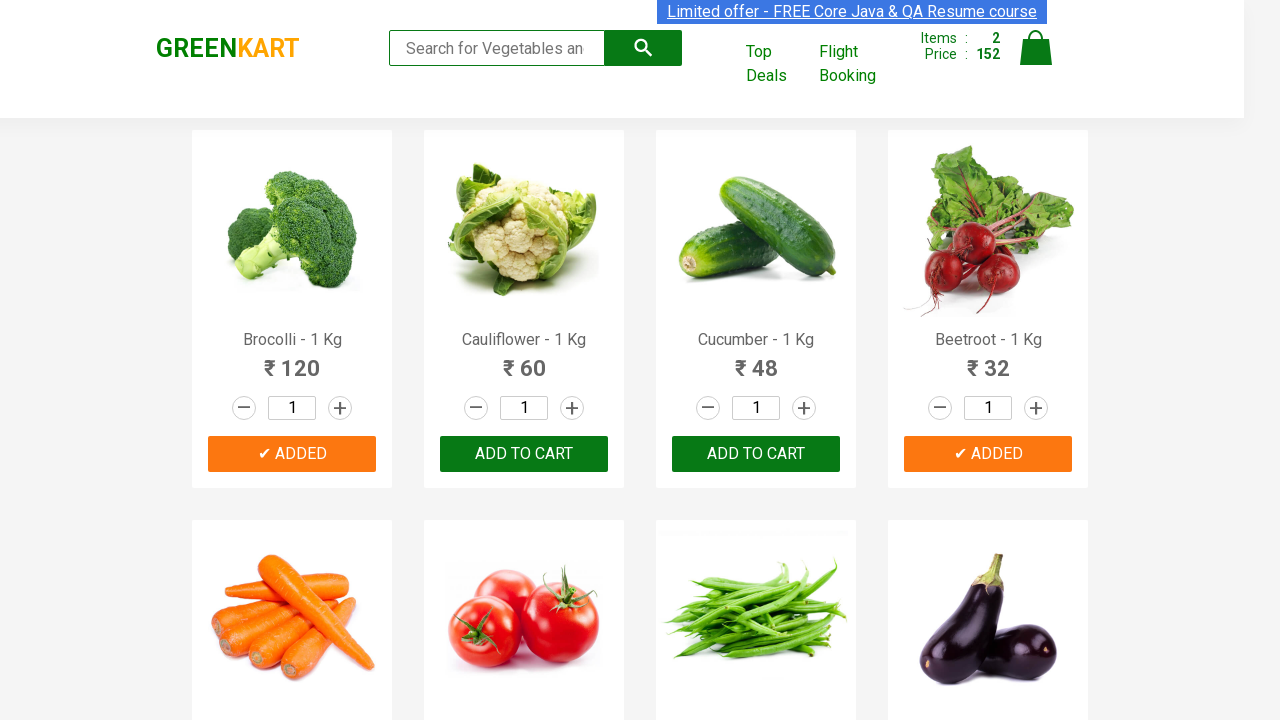

Added Tomato to cart (item 3/6) at (524, 360) on div.product-action >> nth=5
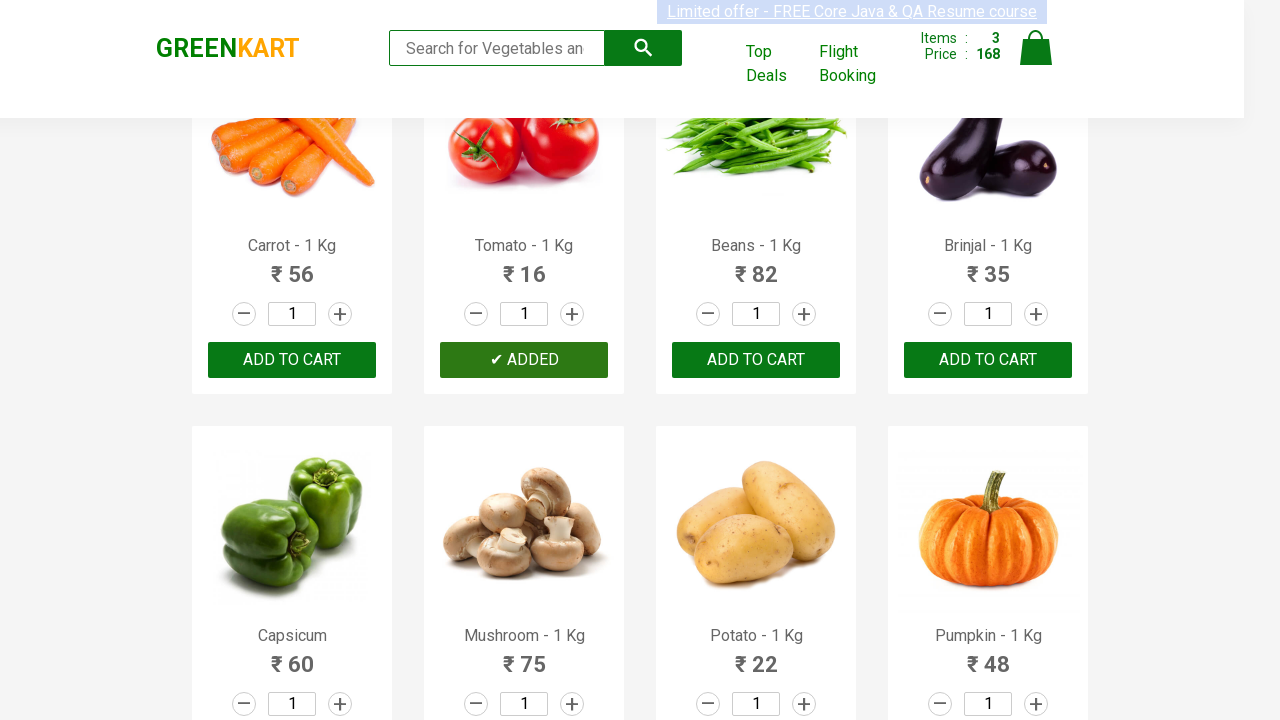

Retrieved product name: Beans - 1 Kg
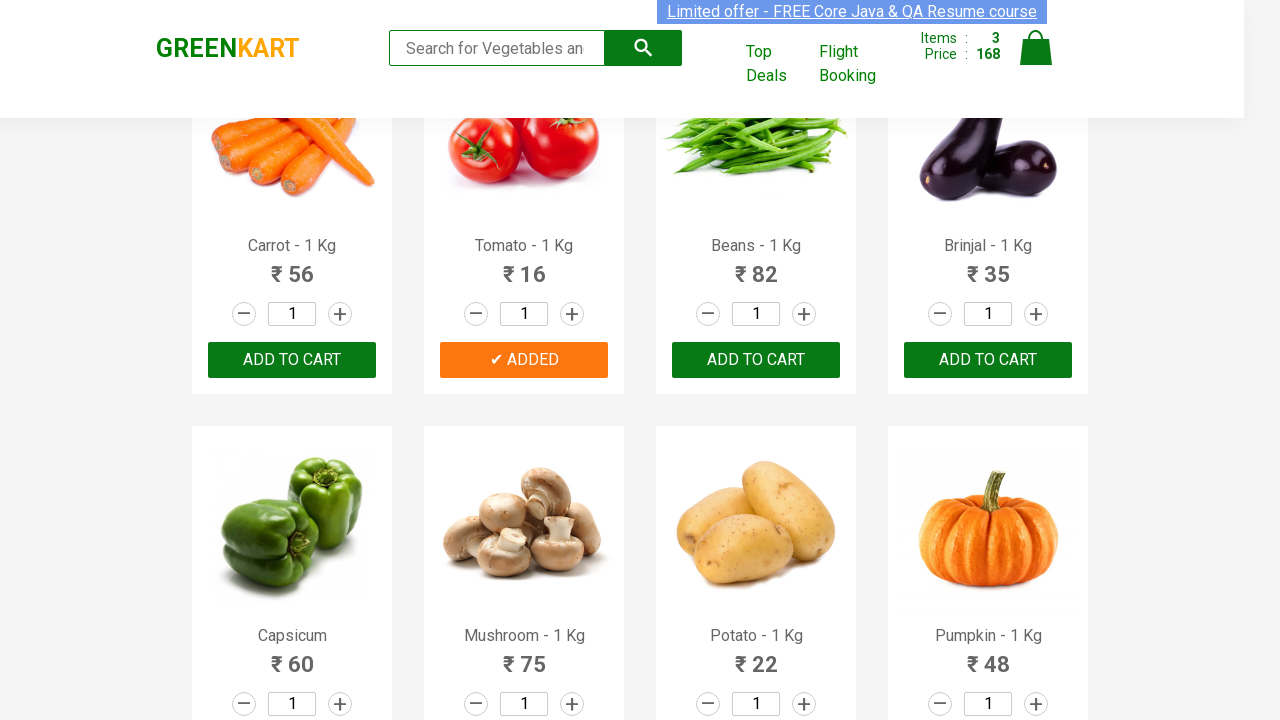

Retrieved product name: Brinjal - 1 Kg
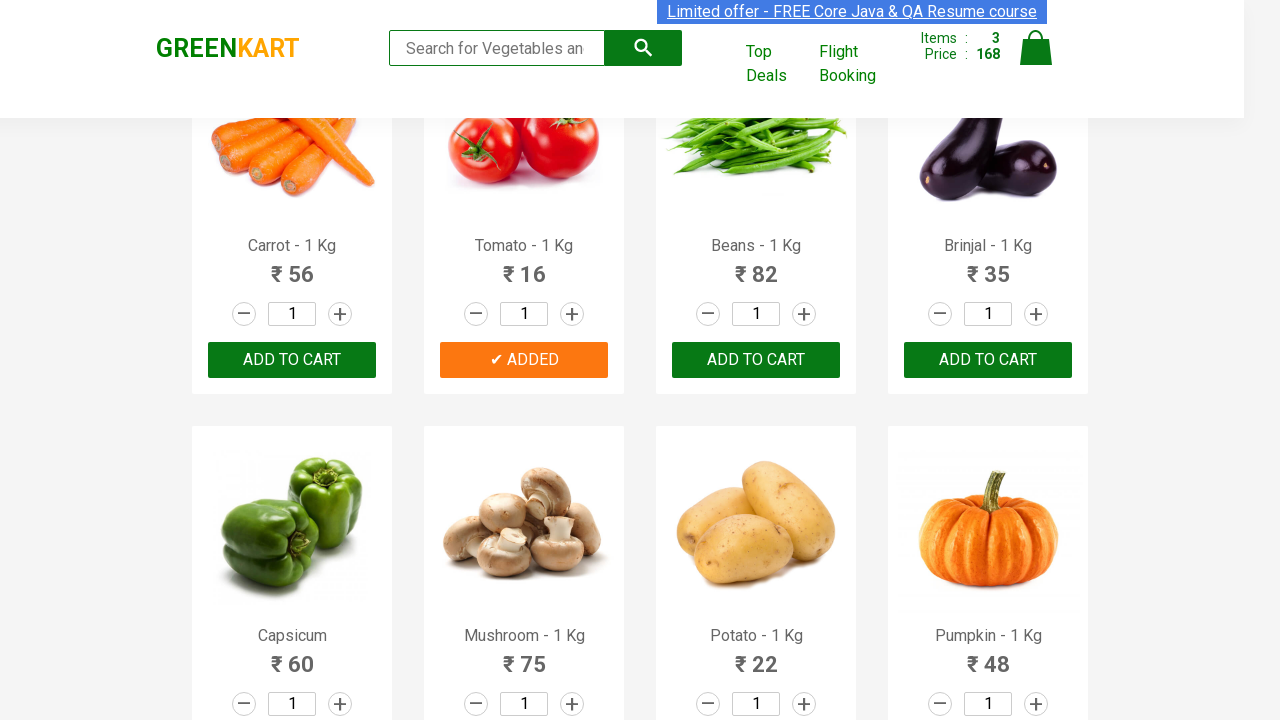

Added Brinjal to cart (item 4/6) at (988, 360) on div.product-action >> nth=7
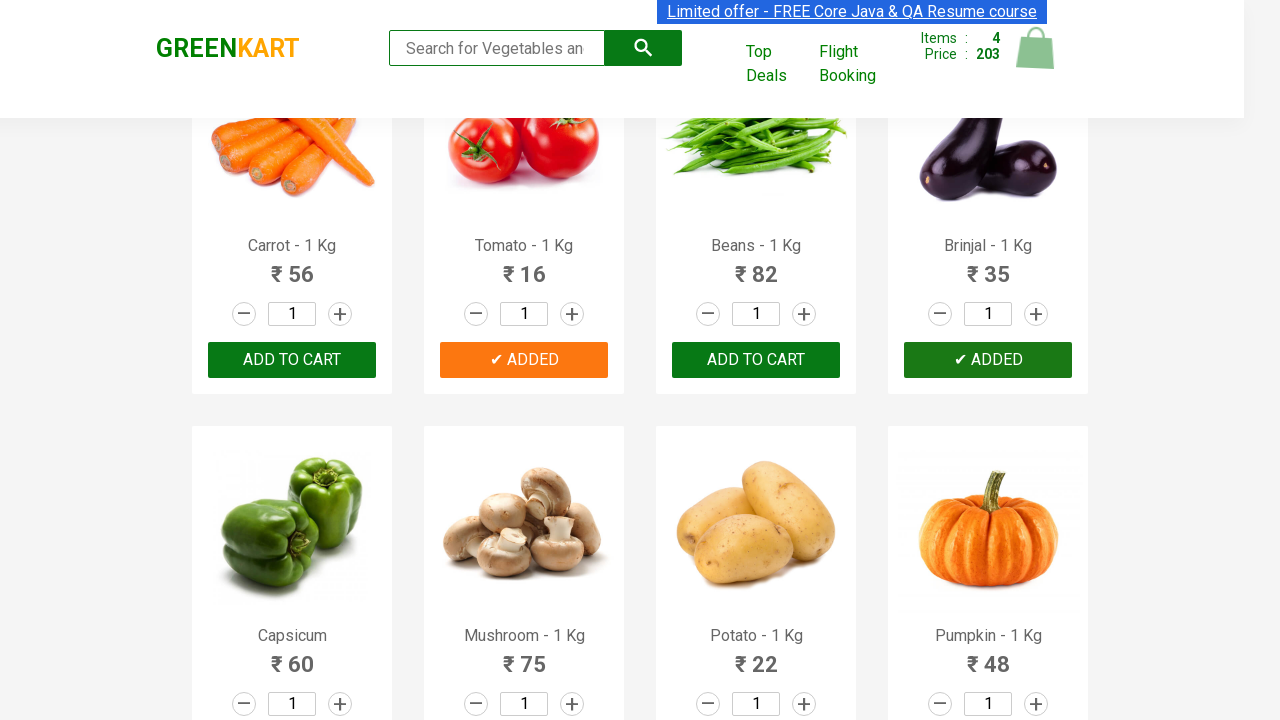

Retrieved product name: Capsicum
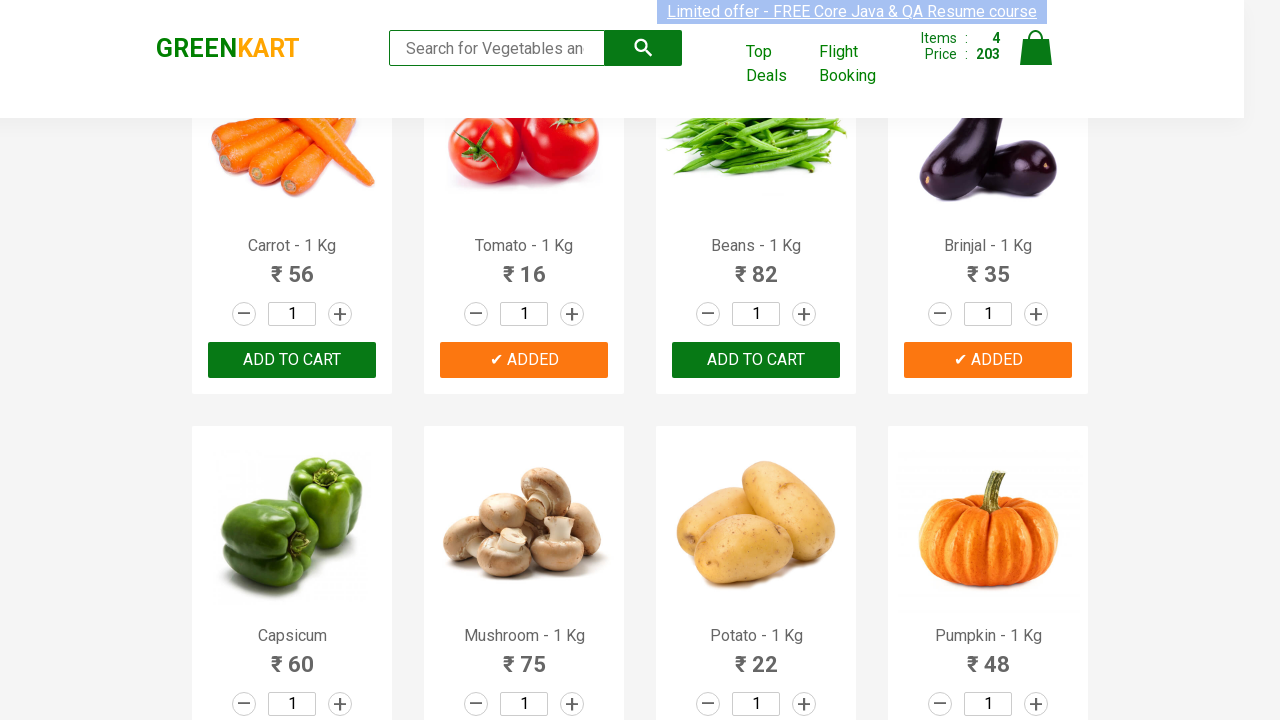

Retrieved product name: Mushroom - 1 Kg
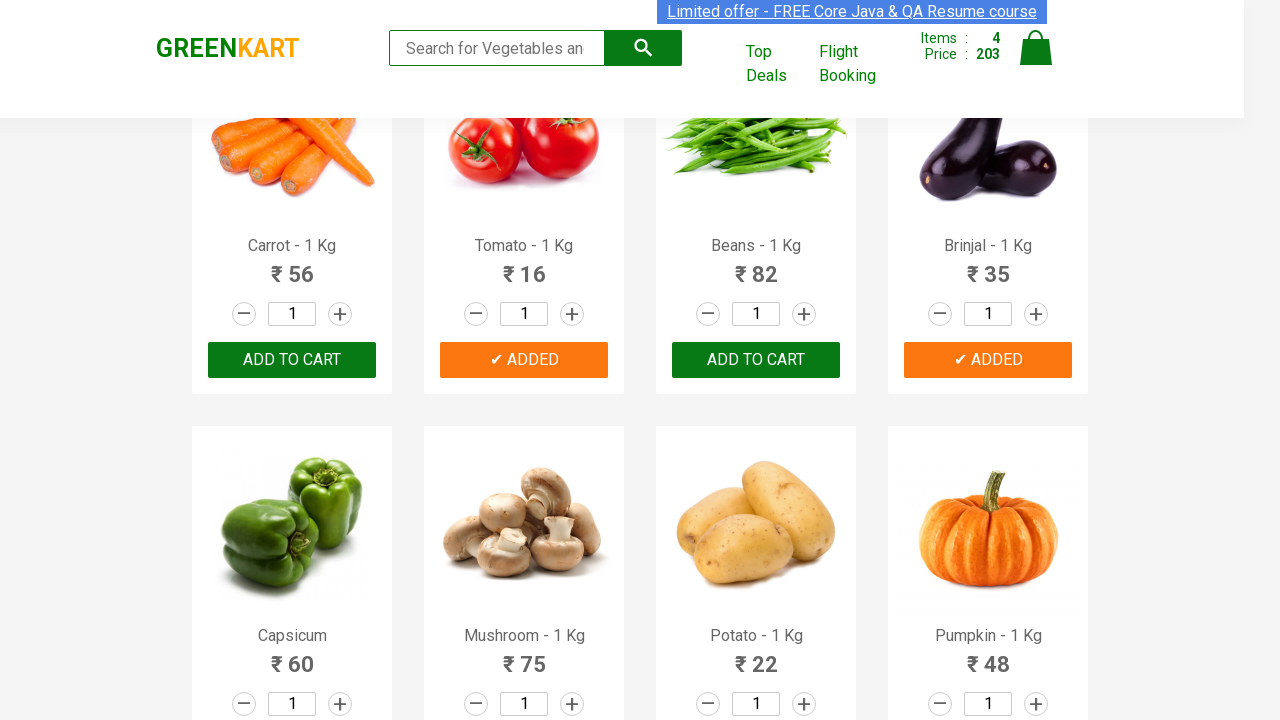

Retrieved product name: Potato - 1 Kg
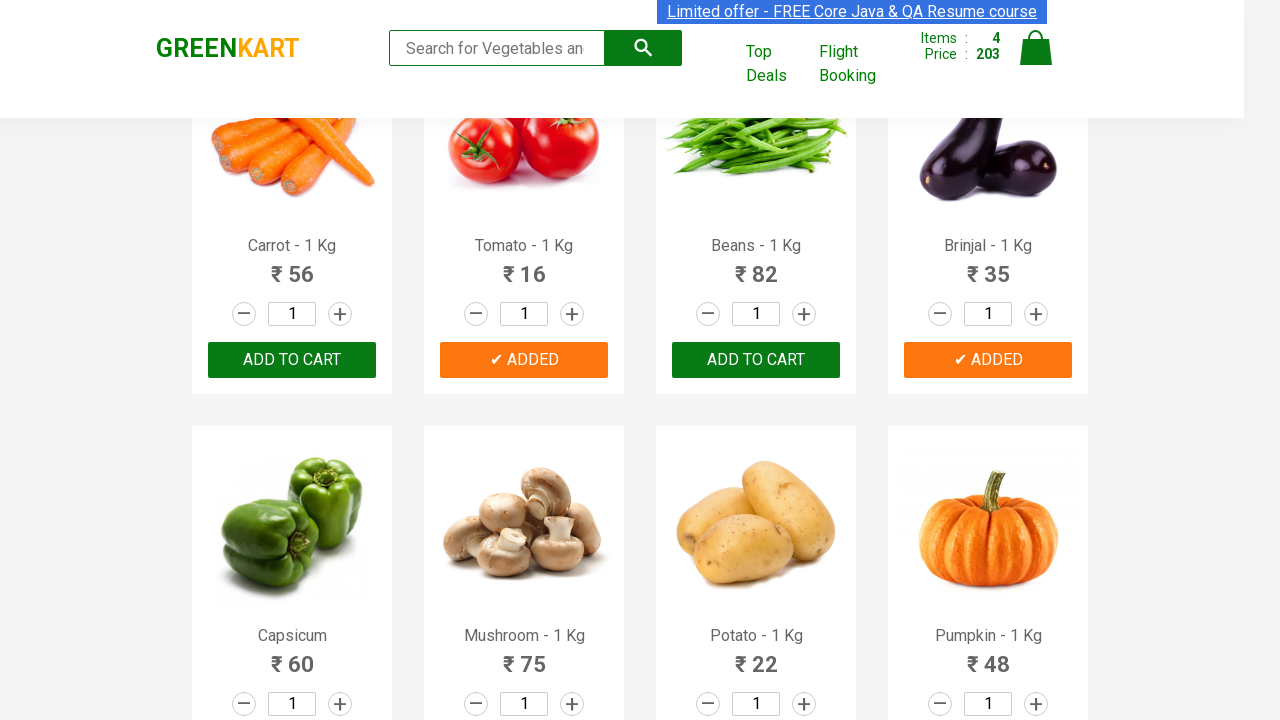

Retrieved product name: Pumpkin - 1 Kg
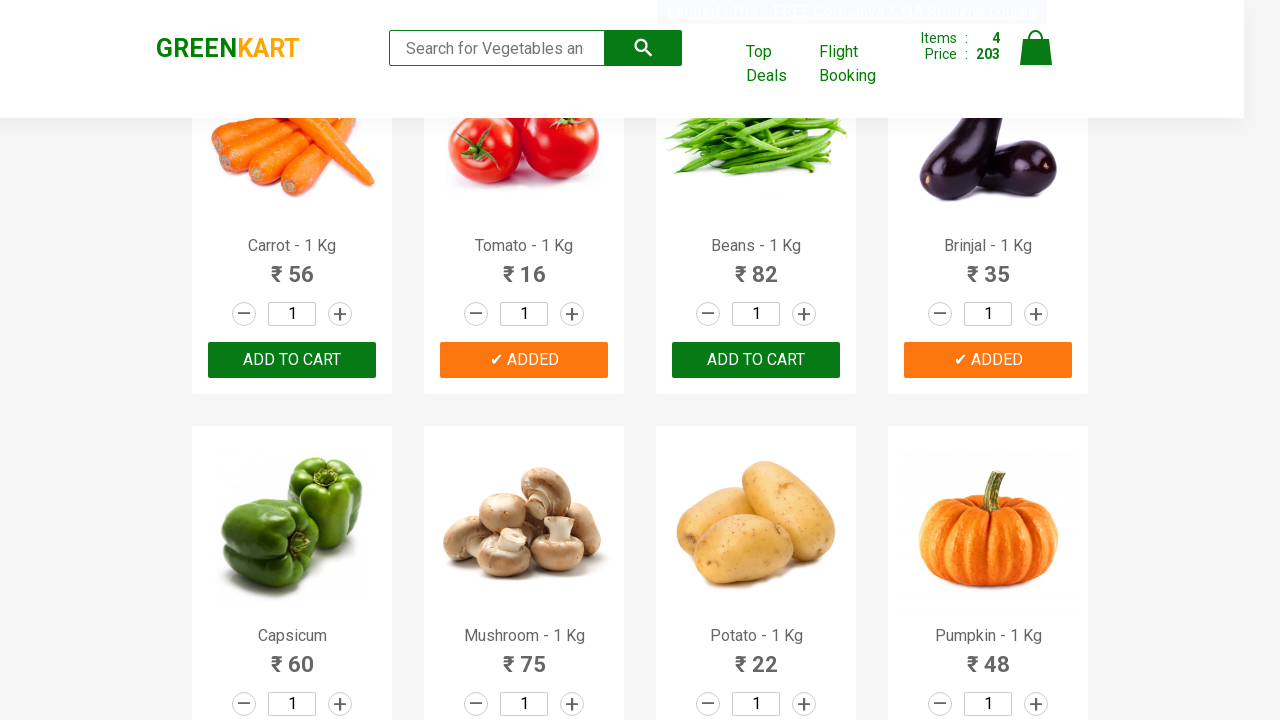

Retrieved product name: Corn - 1 Kg
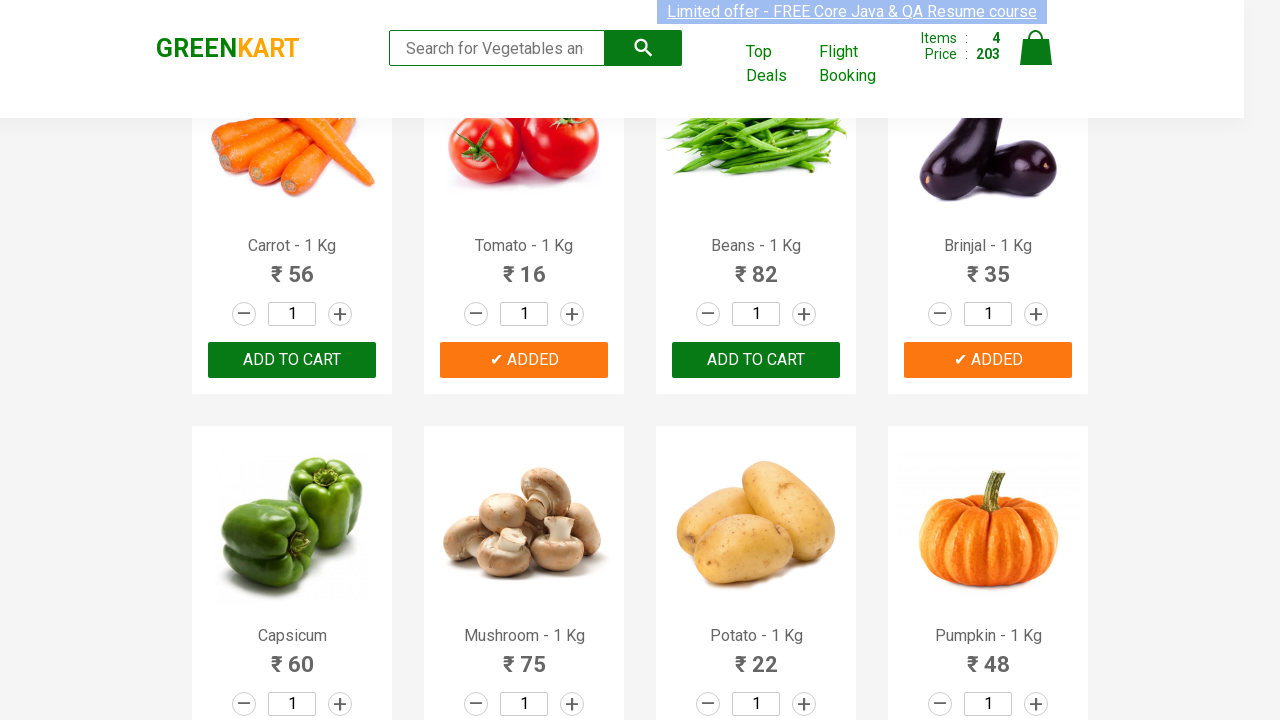

Retrieved product name: Onion - 1 Kg
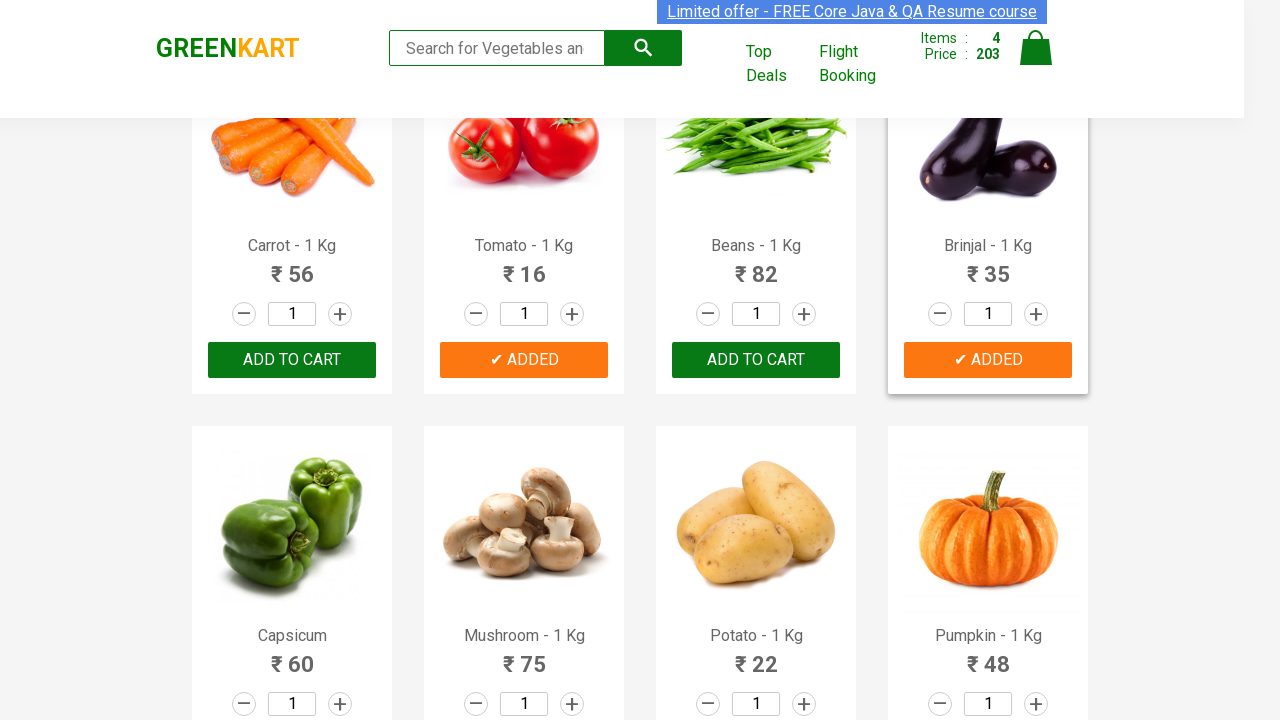

Retrieved product name: Apple - 1 Kg
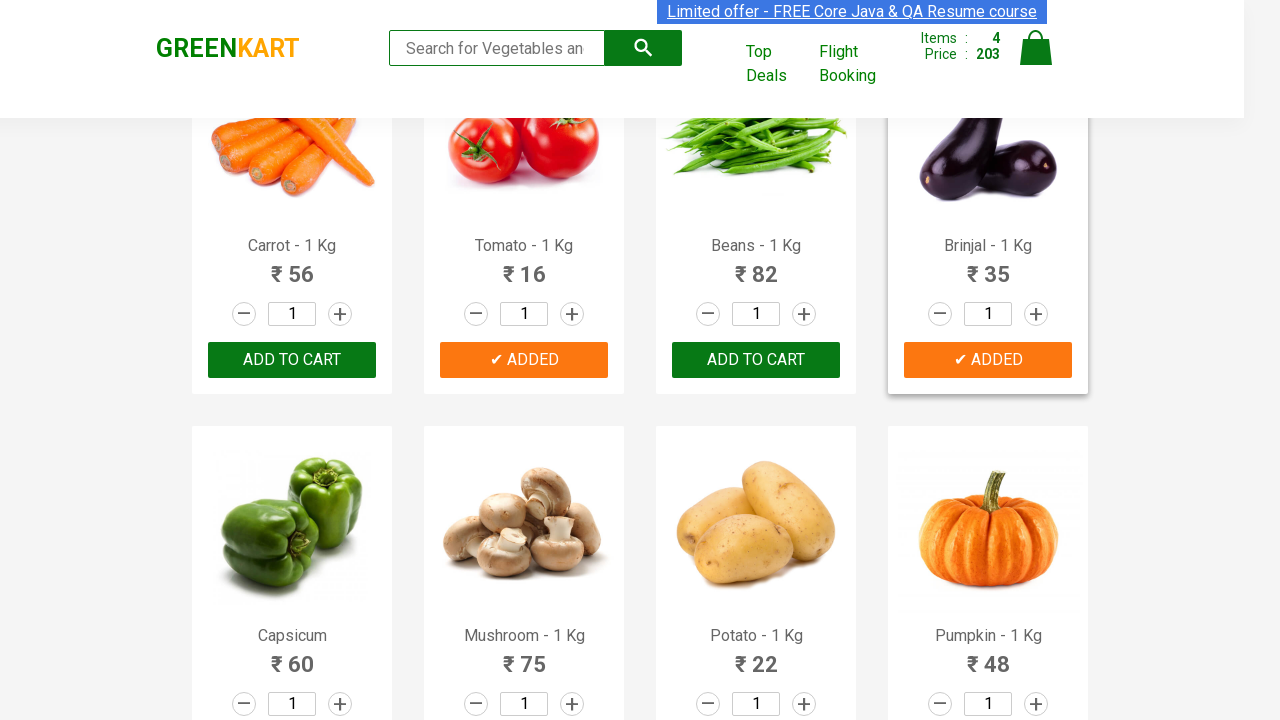

Retrieved product name: Banana - 1 Kg
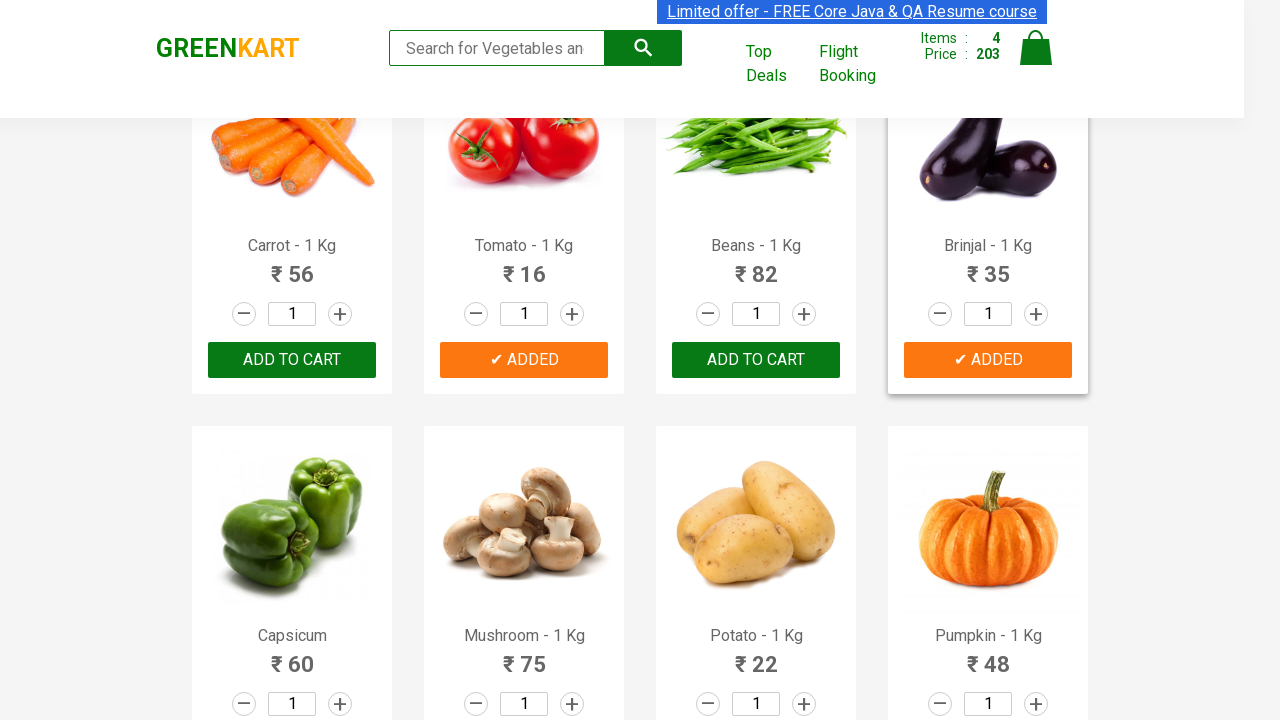

Retrieved product name: Grapes - 1 Kg
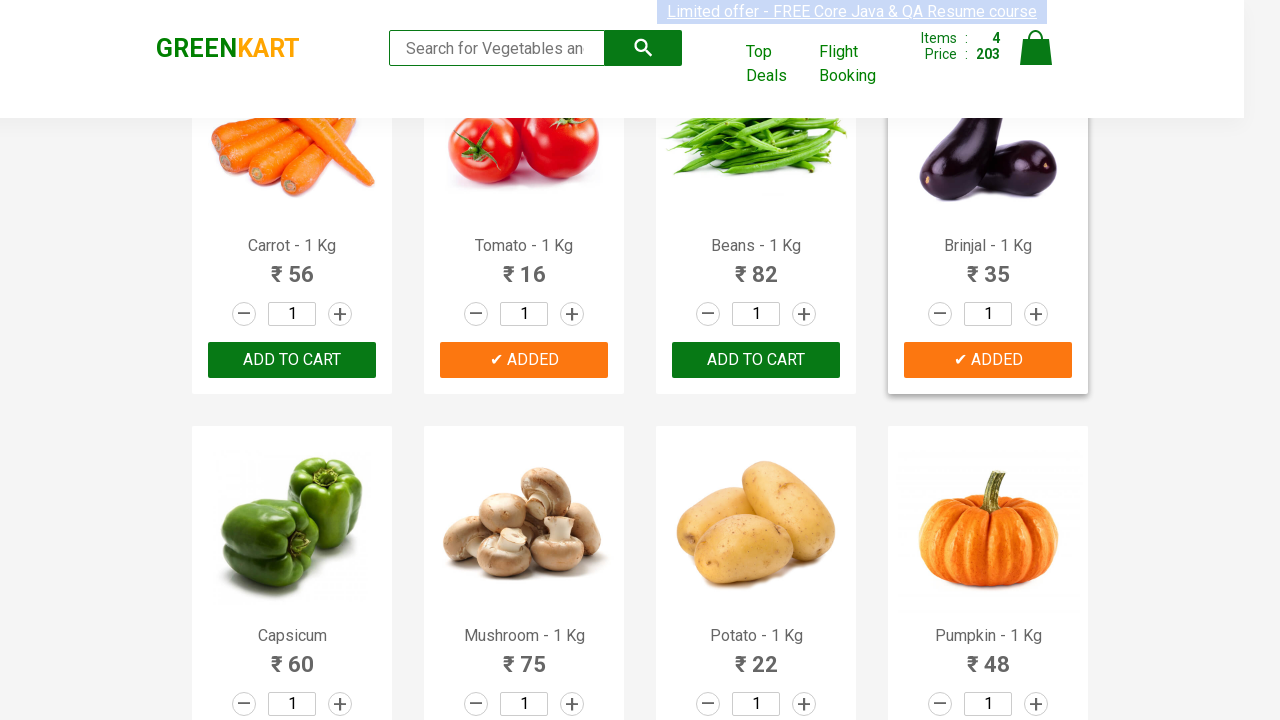

Added Grapes to cart (item 5/6) at (292, 360) on div.product-action >> nth=16
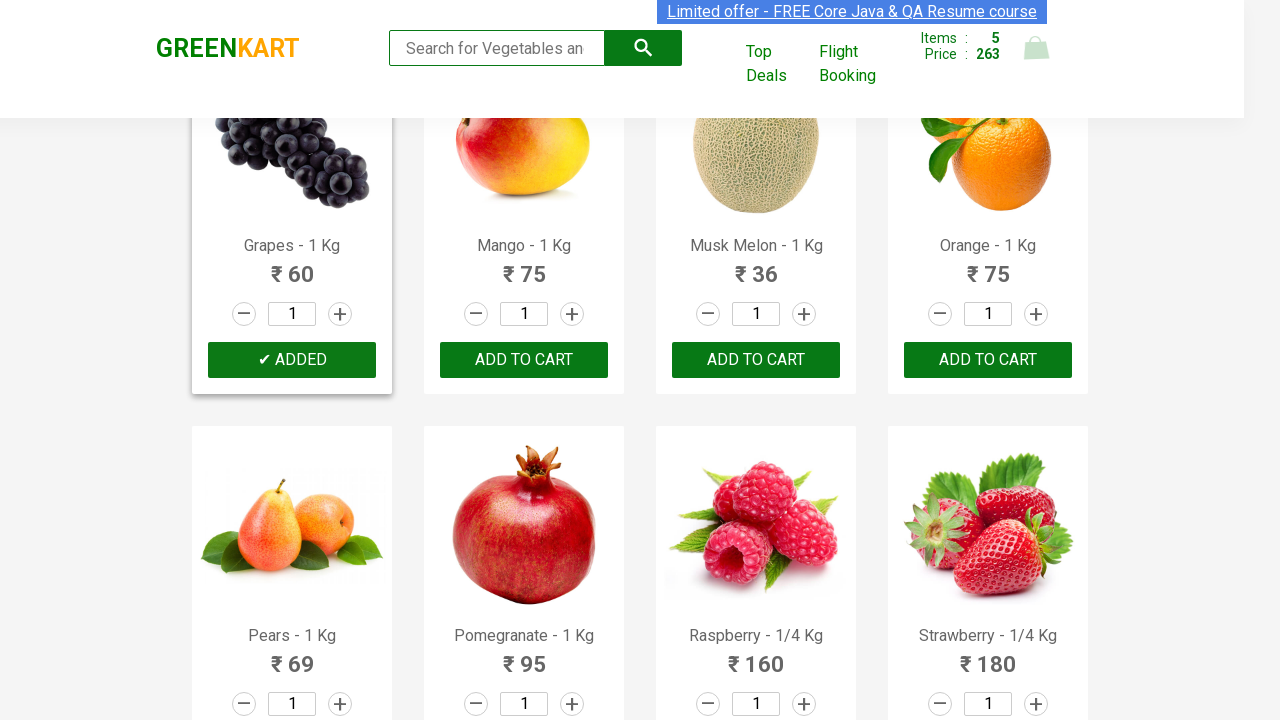

Retrieved product name: Mango - 1 Kg
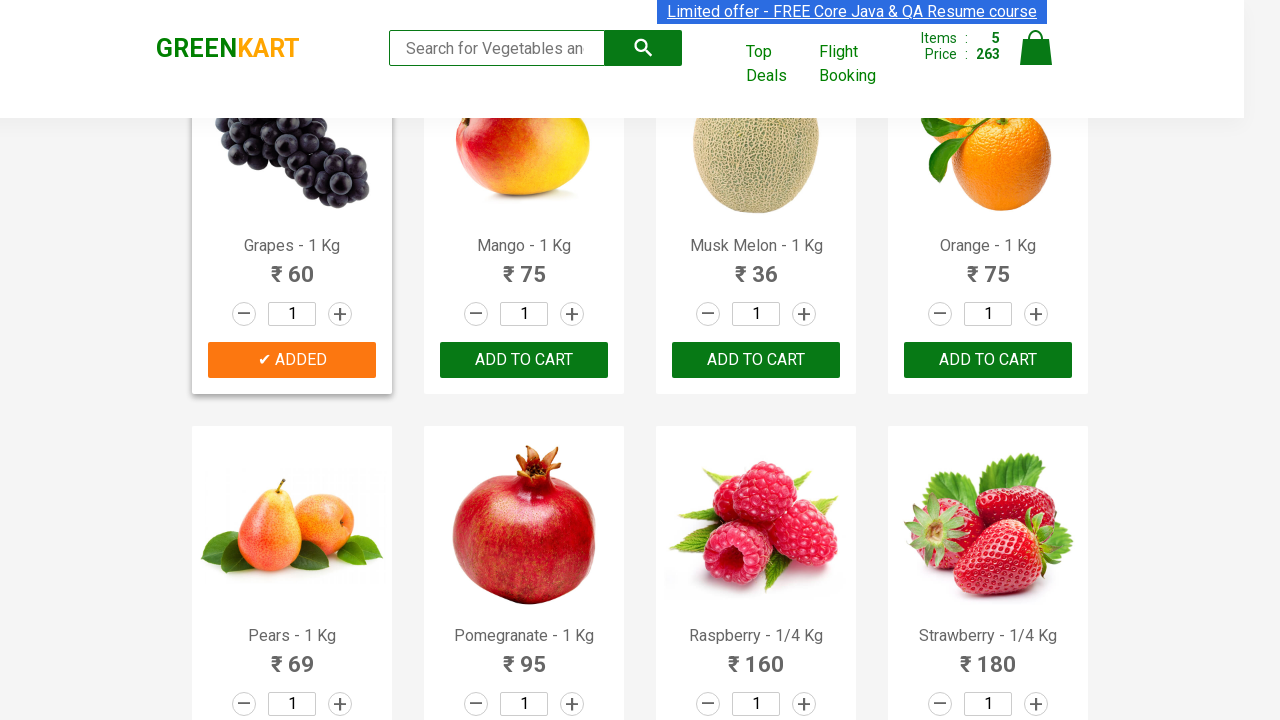

Added Mango to cart (item 6/6) at (524, 360) on div.product-action >> nth=17
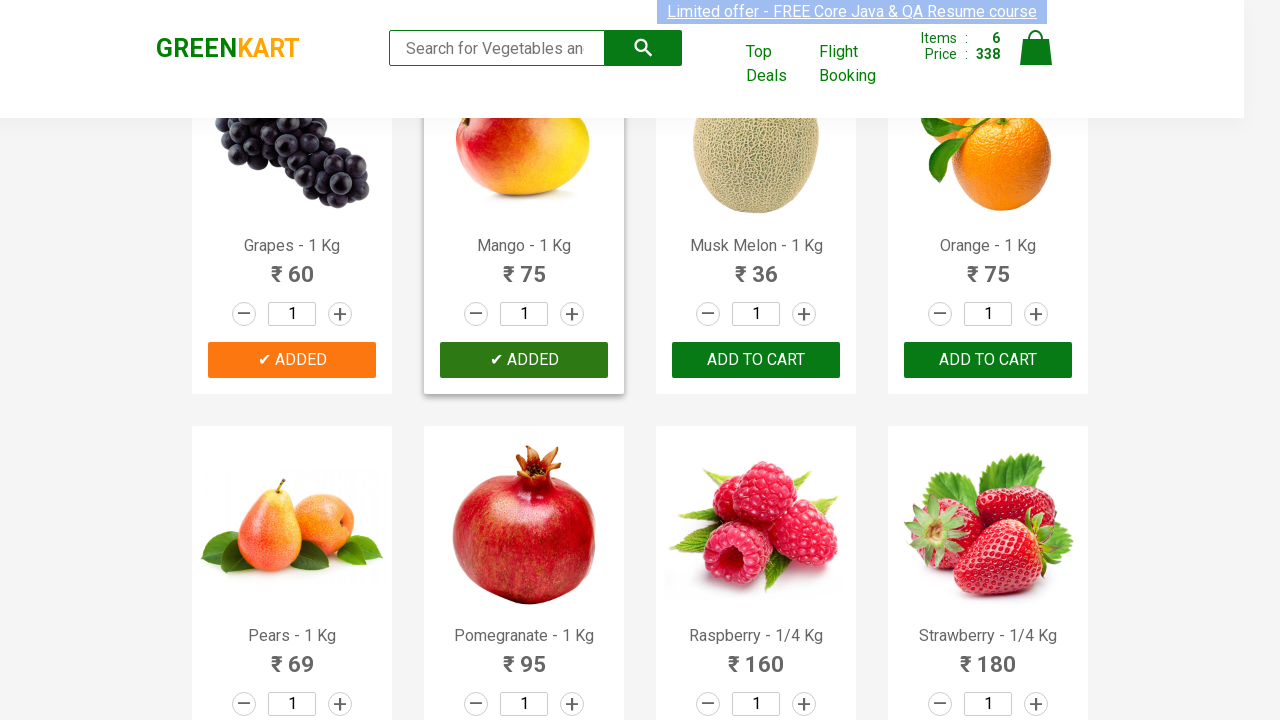

Successfully added all 6 items to cart
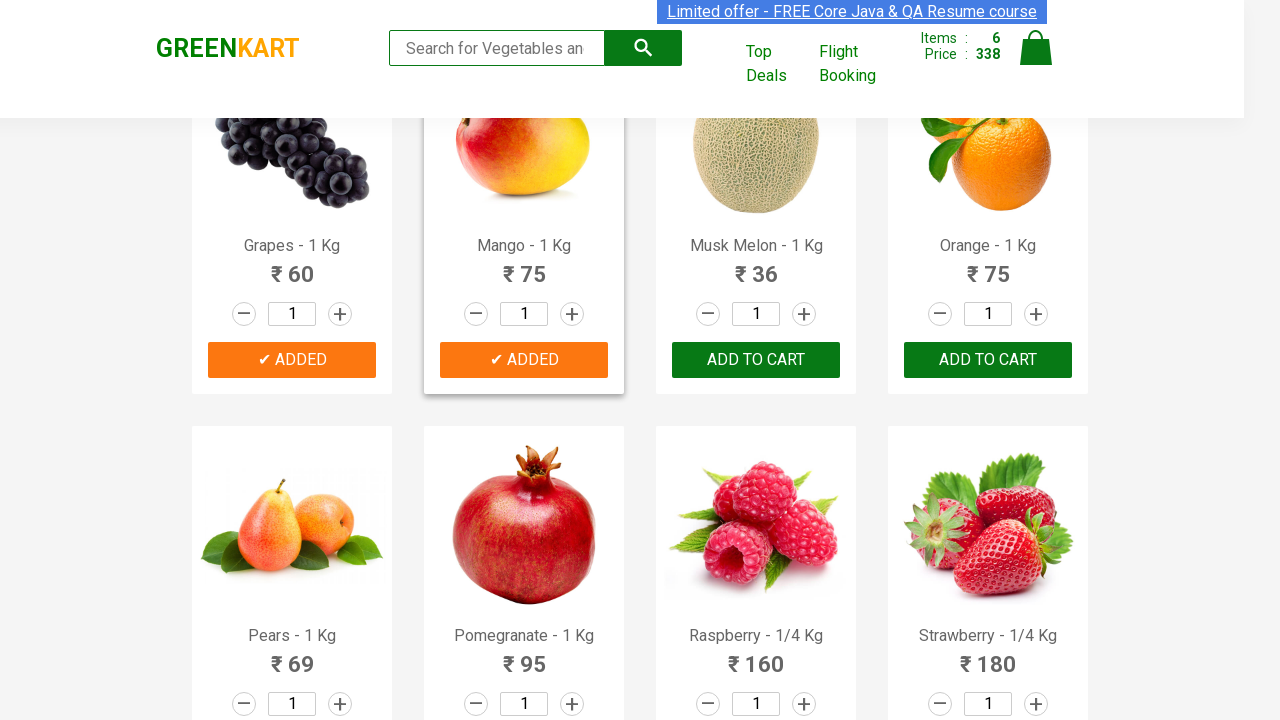

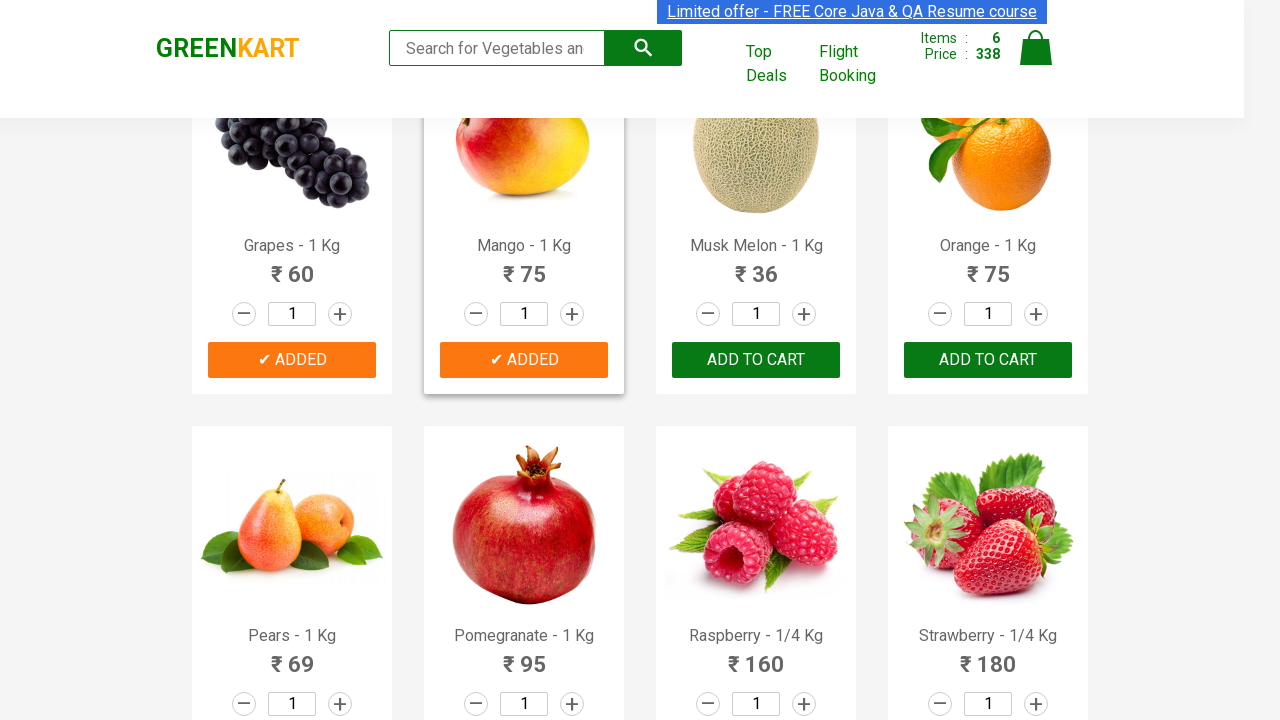